Validates that the browser can navigate to python.org and verifies the page title contains "Python"

Starting URL: http://www.python.org

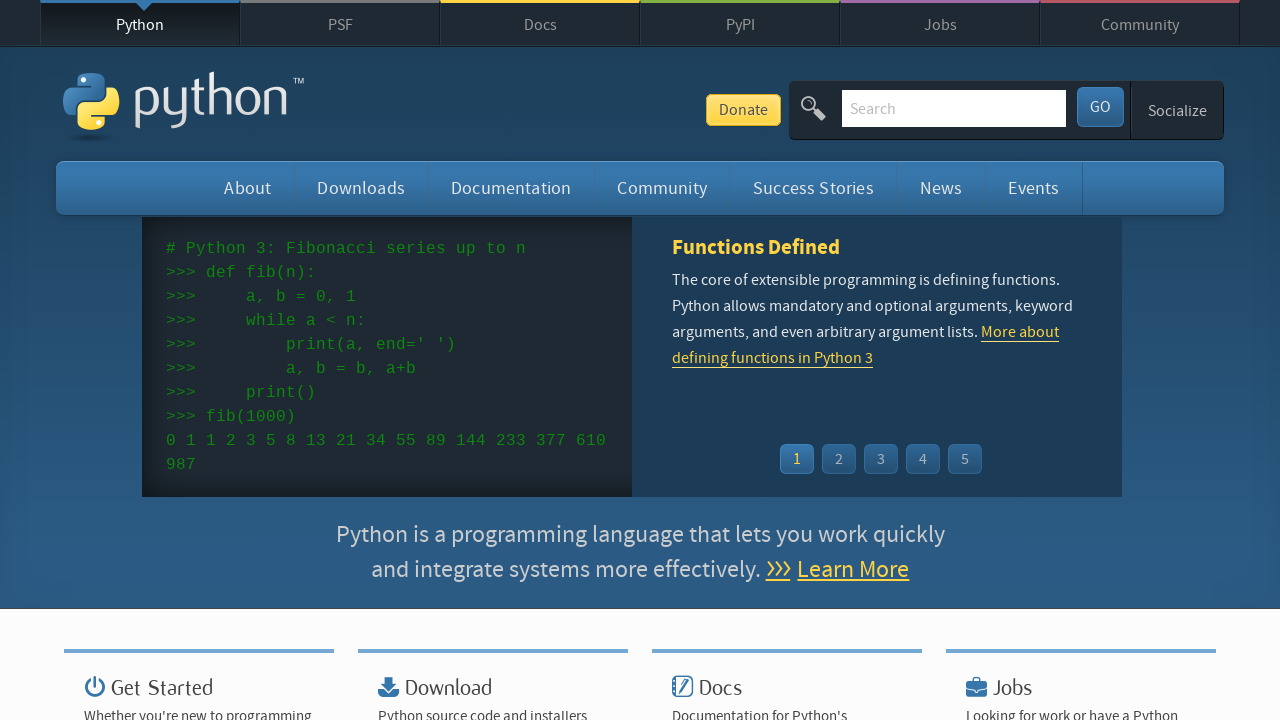

Navigated to python.org
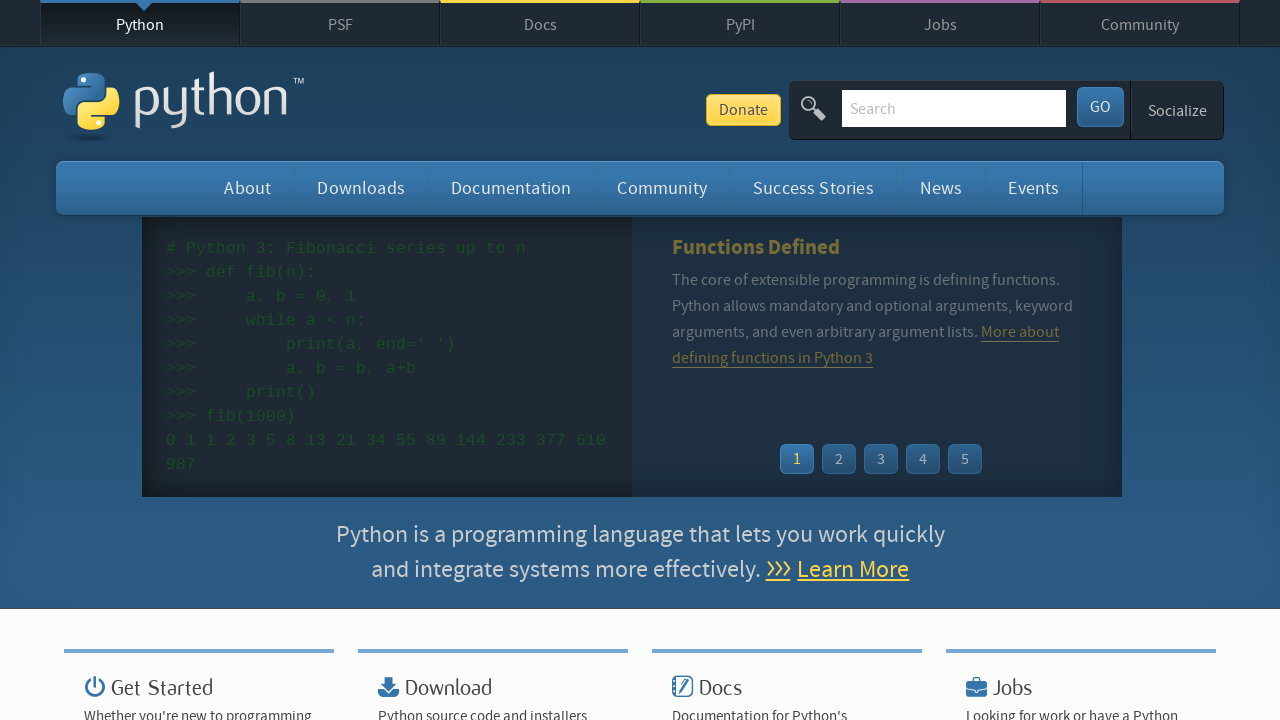

Verified page title contains 'Python'
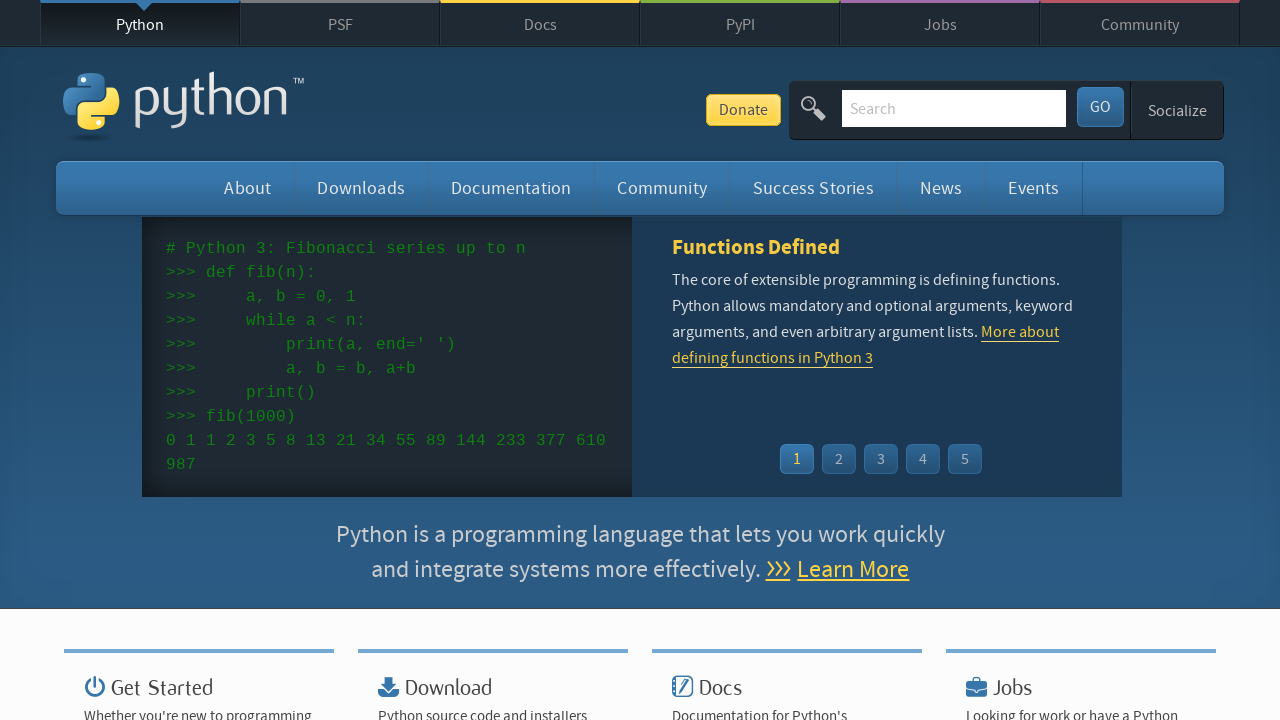

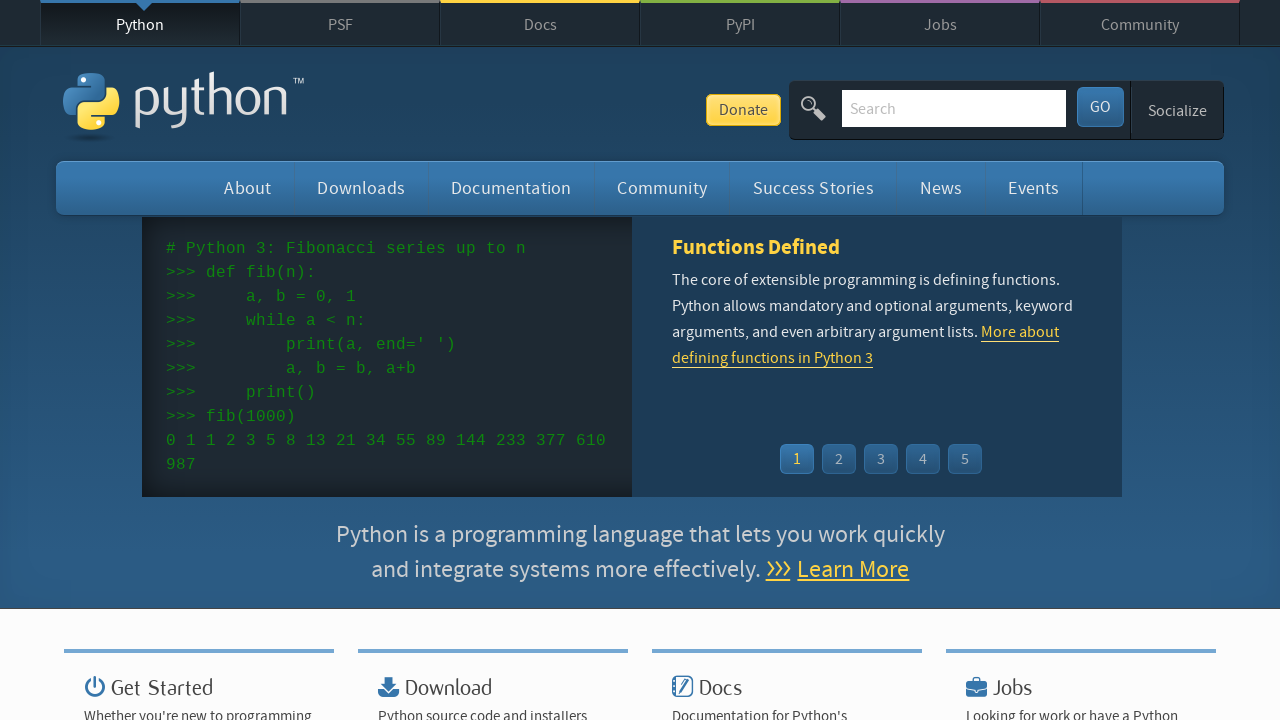